Tests drag and drop functionality on jQuery UI demo page by navigating to the droppable example and dragging an element to a drop zone

Starting URL: https://jqueryui.com/

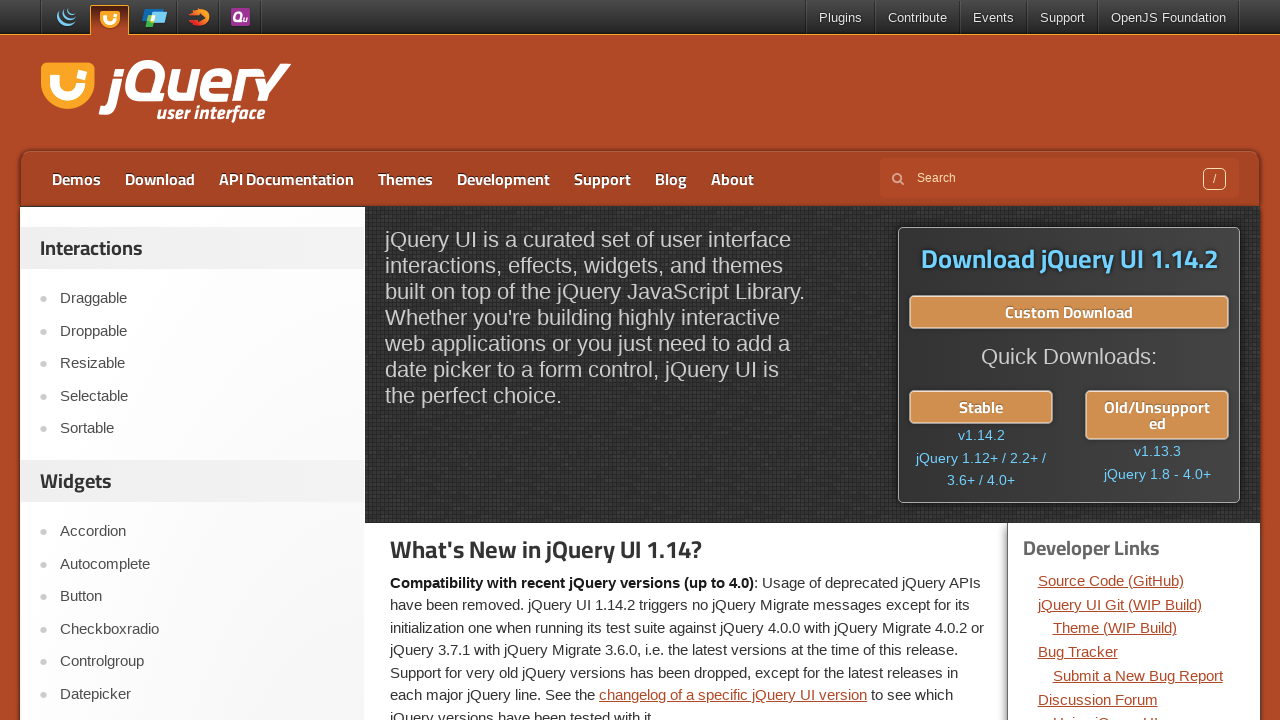

Clicked on Droppable link to navigate to drag and drop demo at (202, 331) on text=Droppable
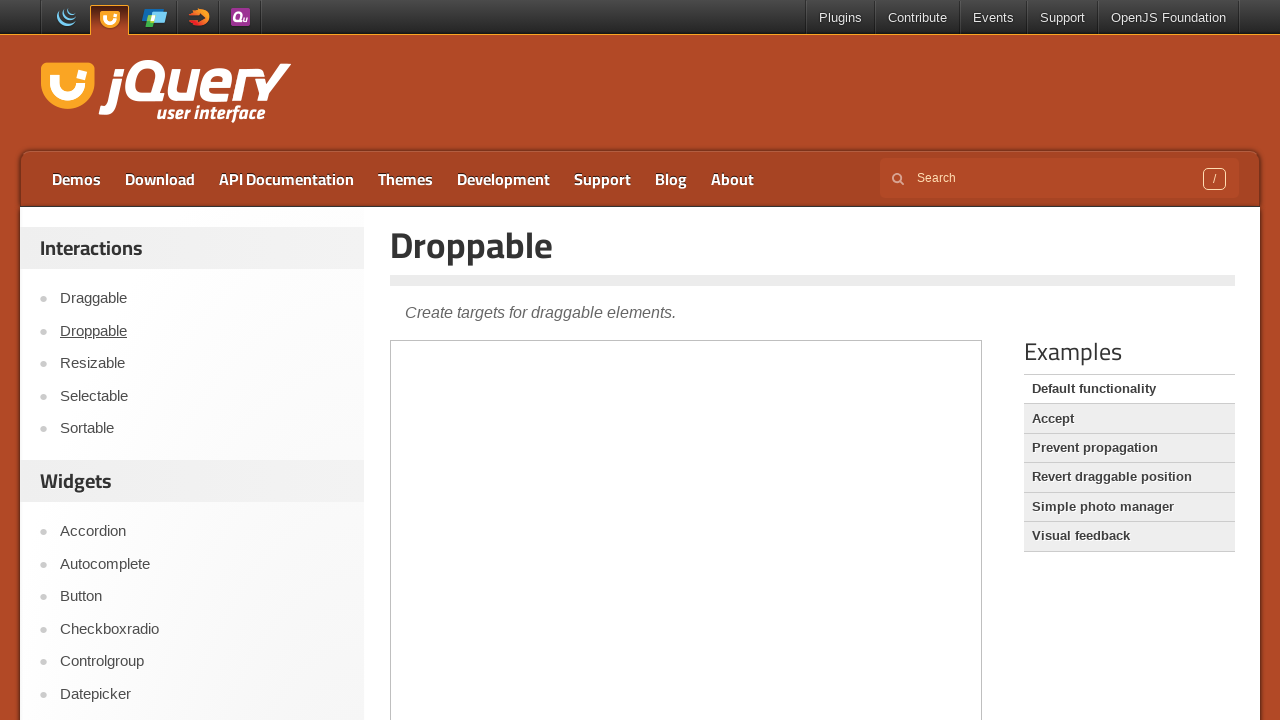

Located the demo iframe
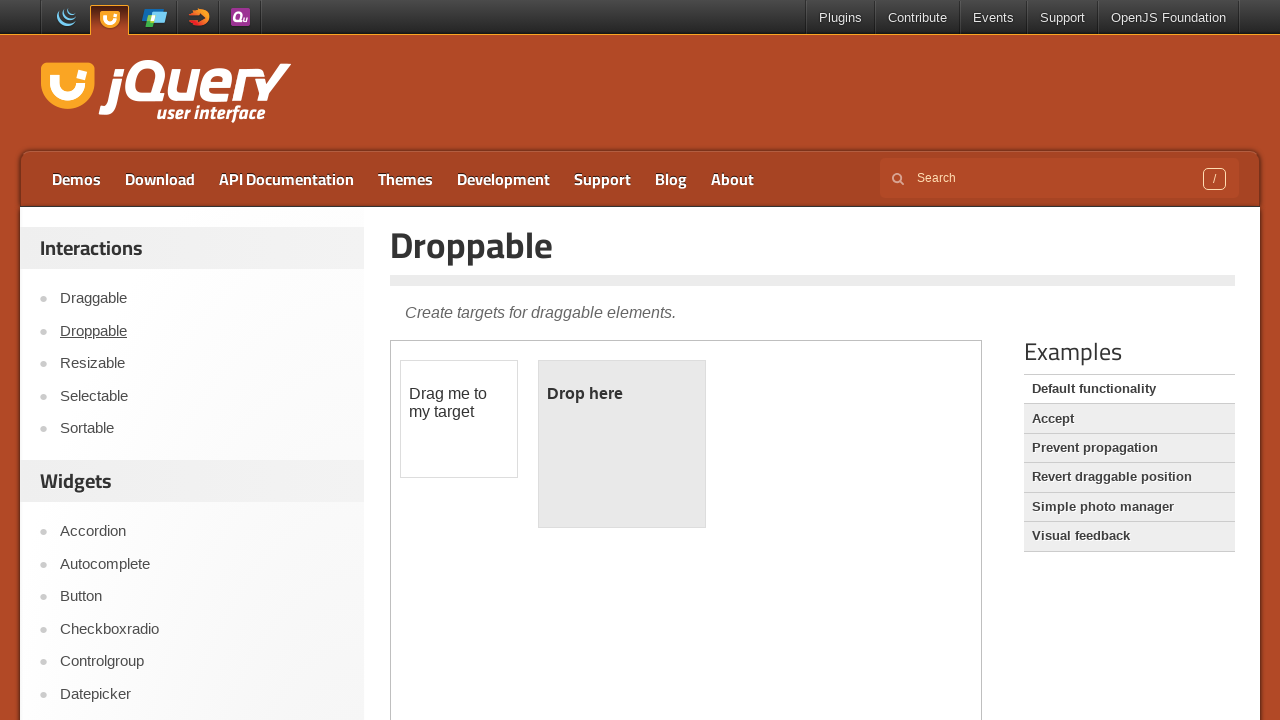

Located draggable element
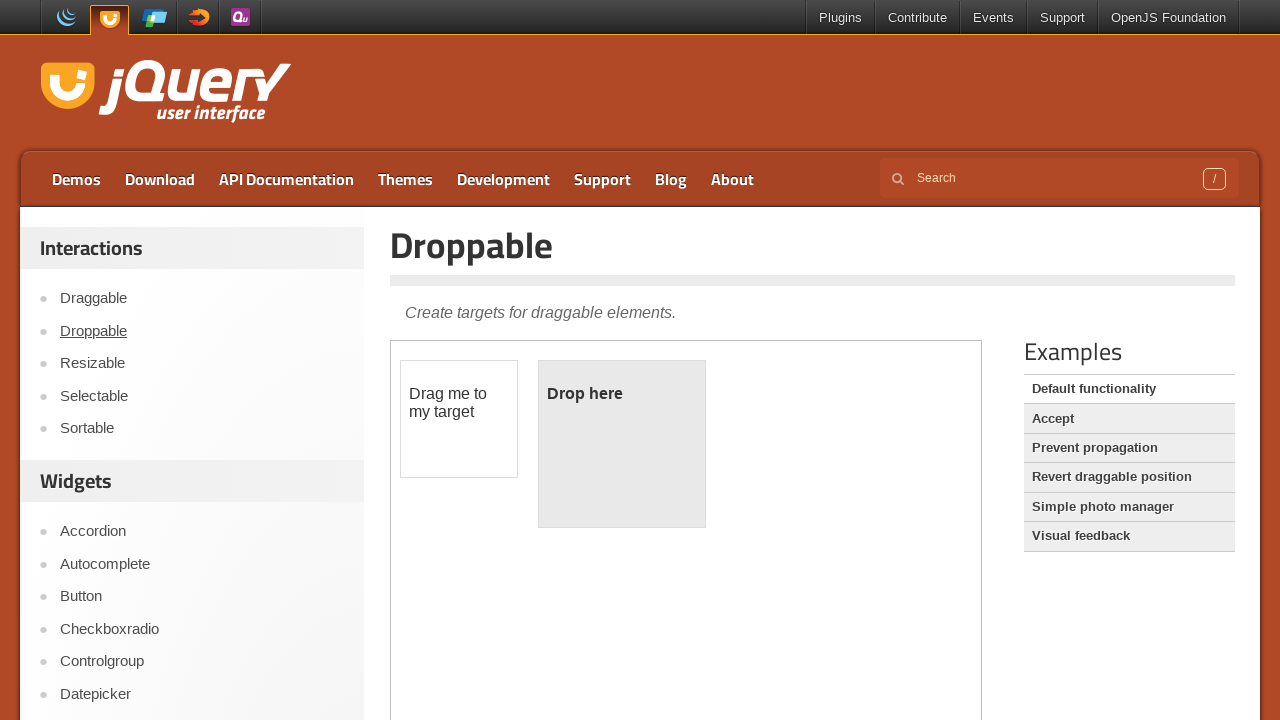

Located droppable element
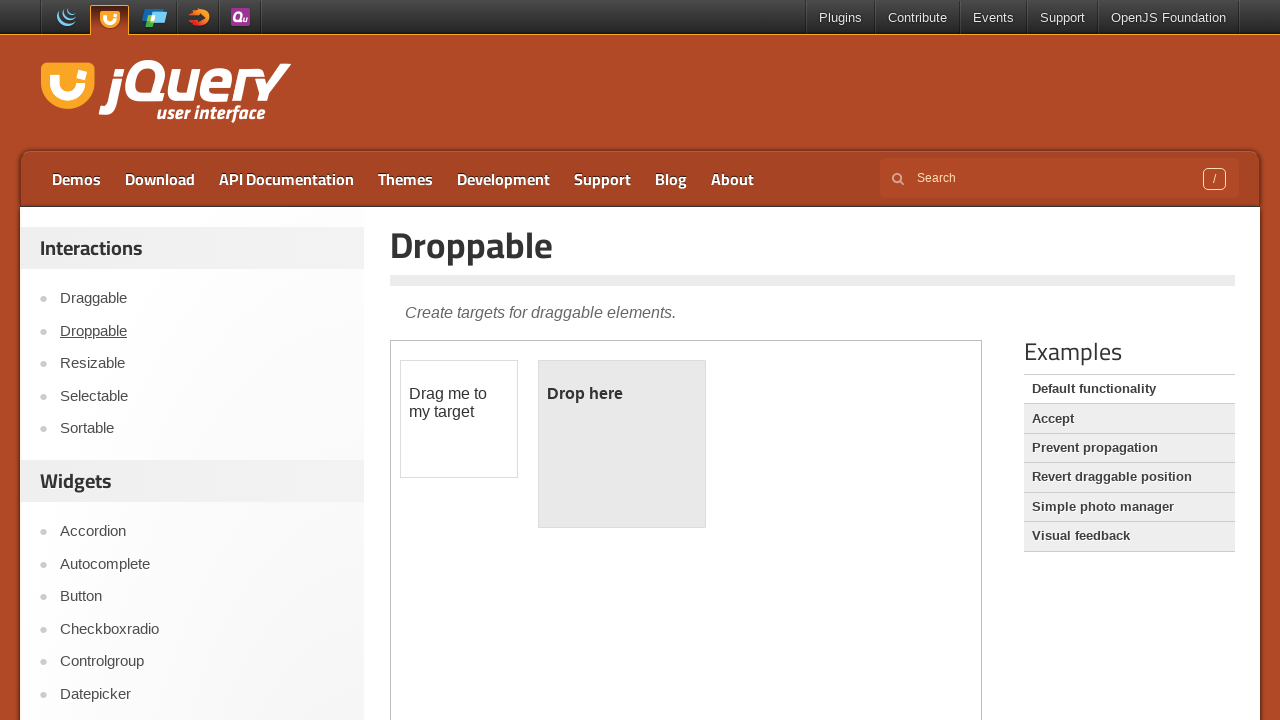

Dragged element to drop zone at (622, 444)
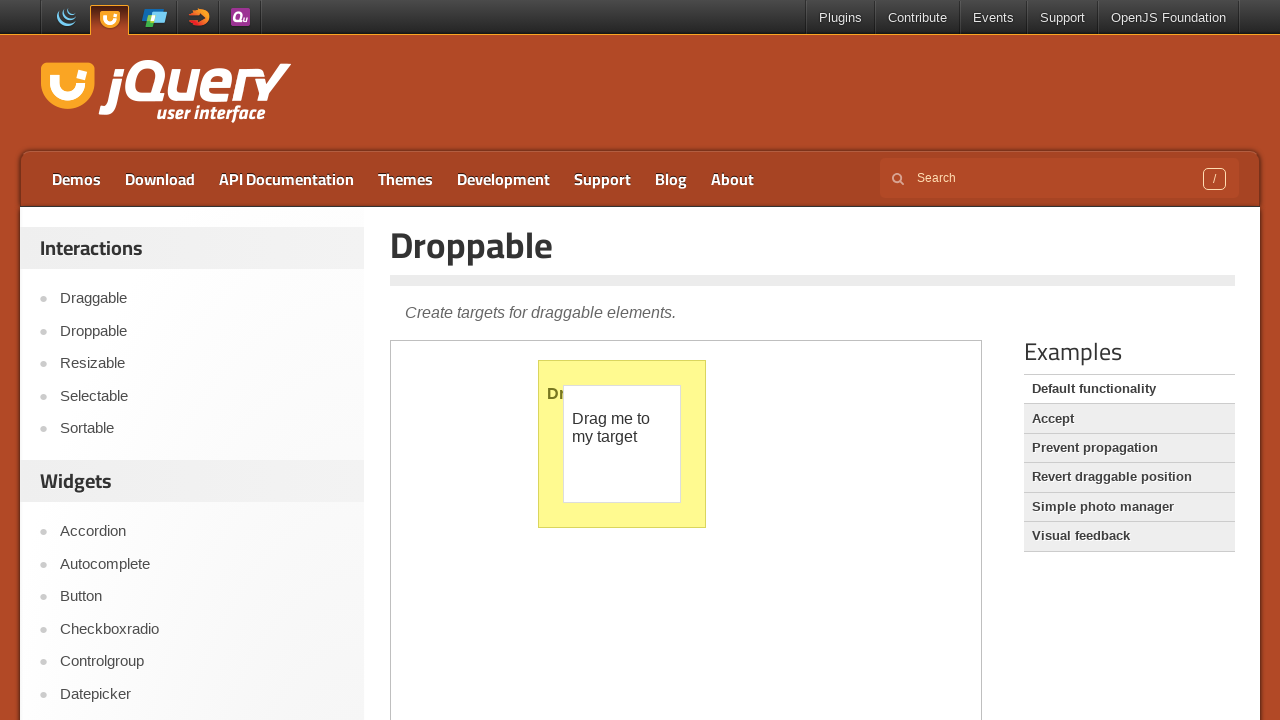

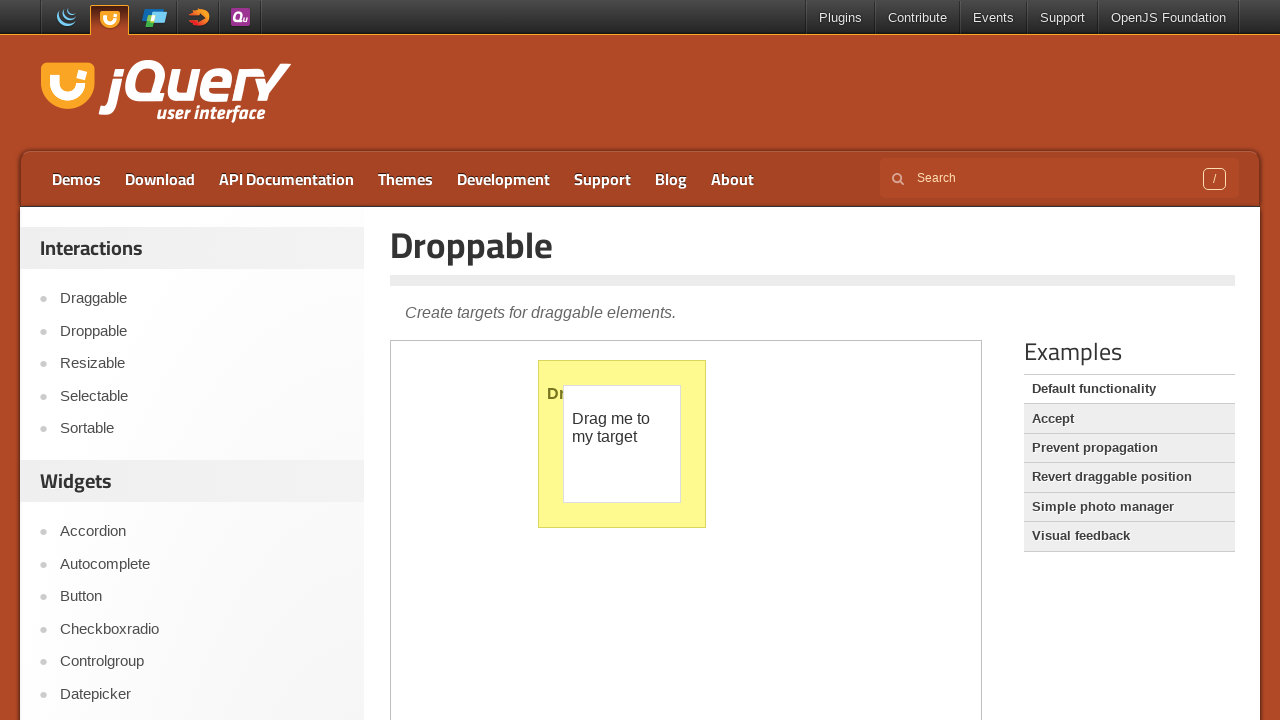